Tests an AJAX form submission by filling in name and message fields, clicking submit, and verifying the submission message appears

Starting URL: https://www.lambdatest.com/selenium-playground/ajax-form-submit-demo

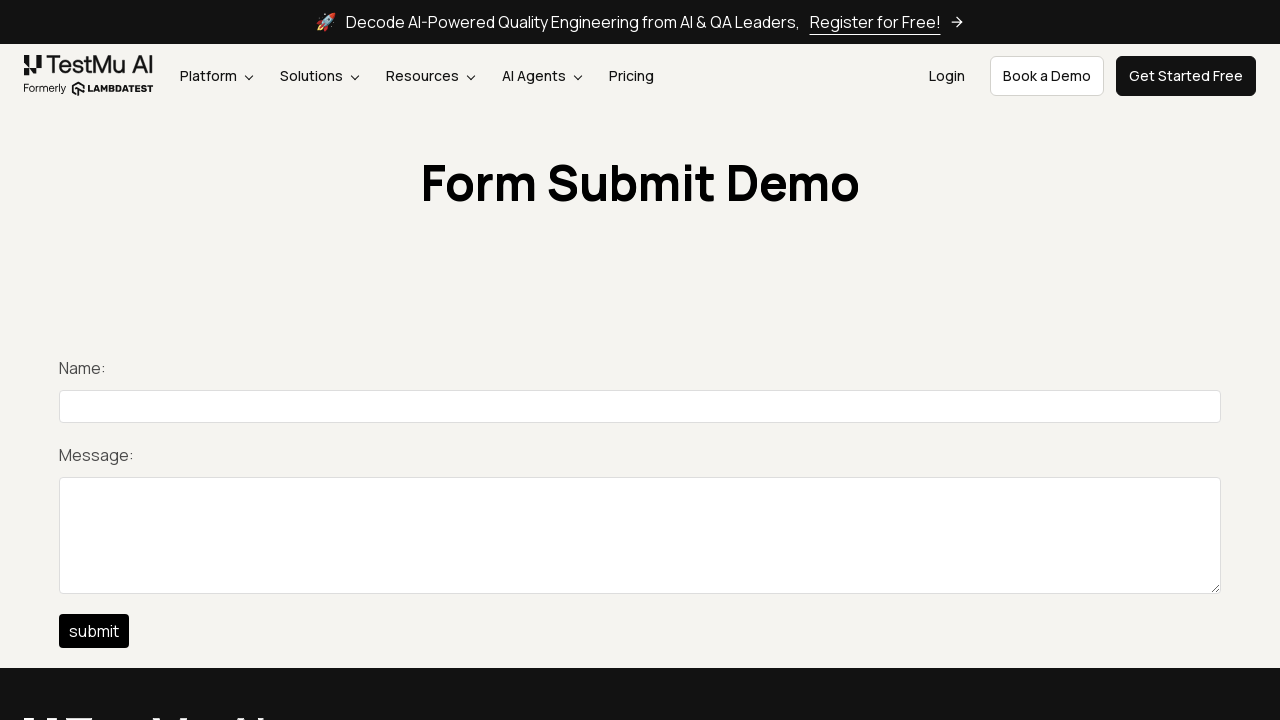

Filled name field with 'Ganbaa' on input#title
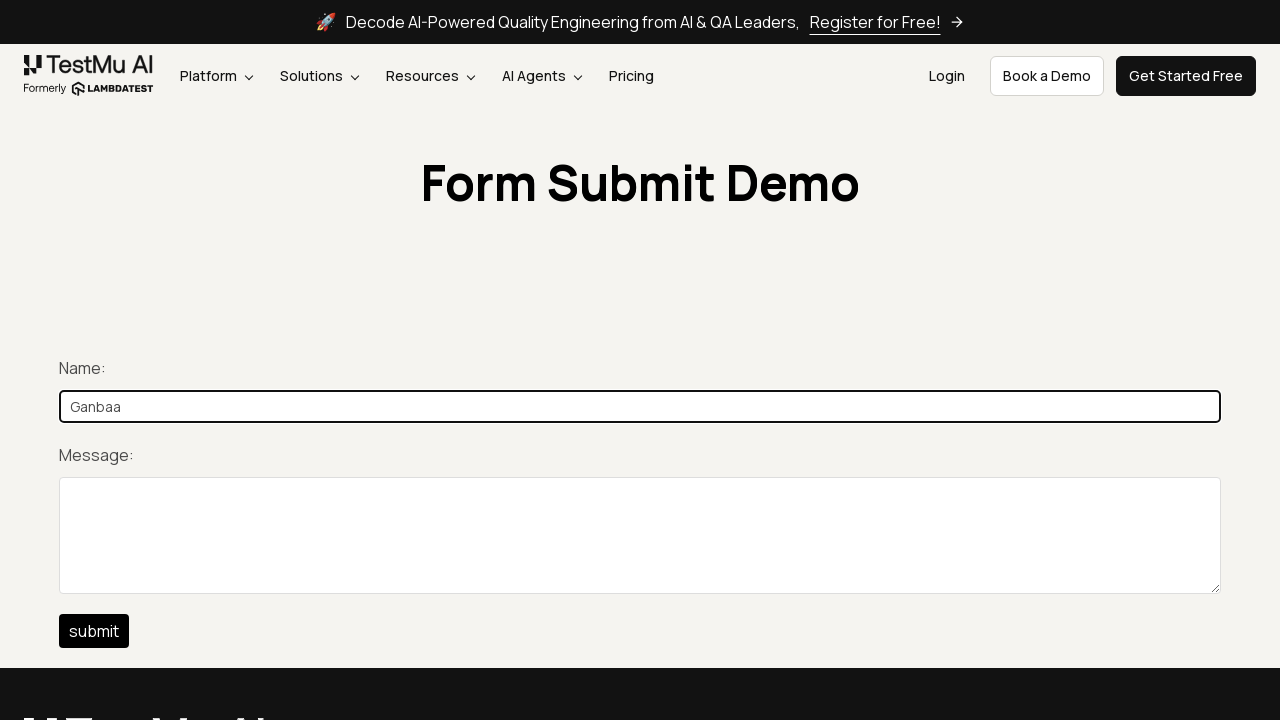

Filled message field with 'Hello how are you' on textarea[name='description']
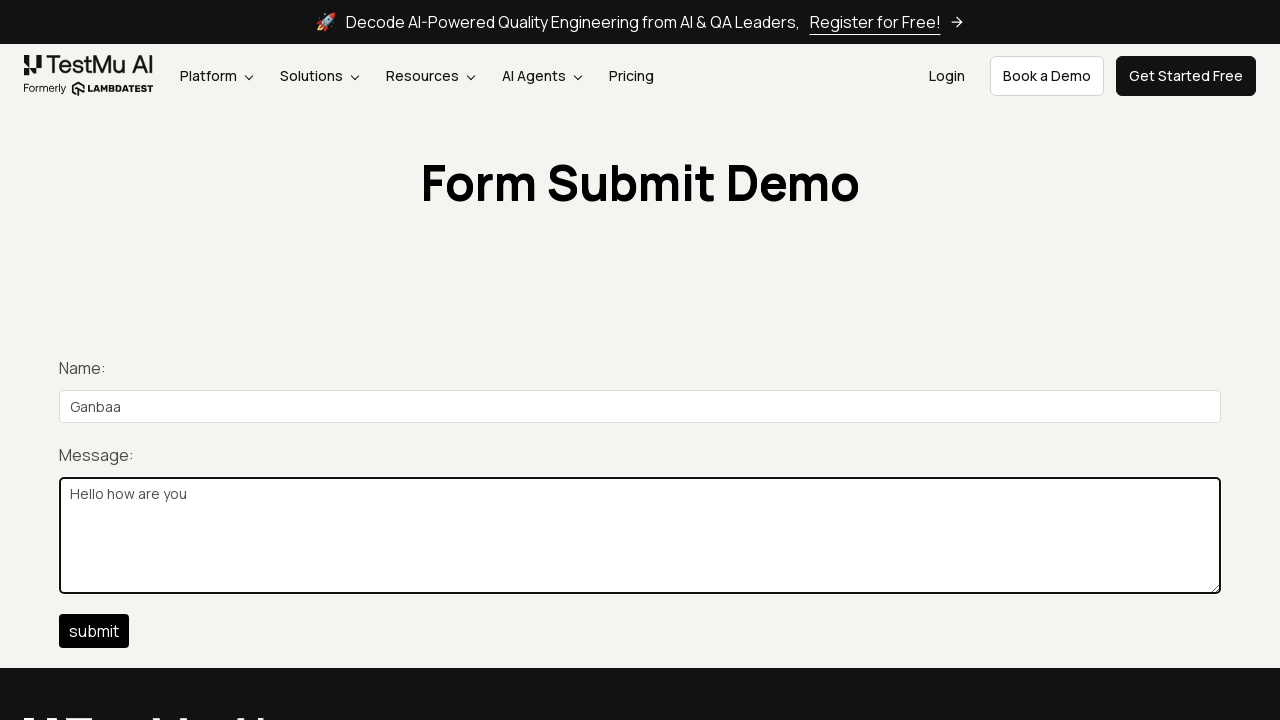

Clicked submit button at (94, 631) on input[type='button']
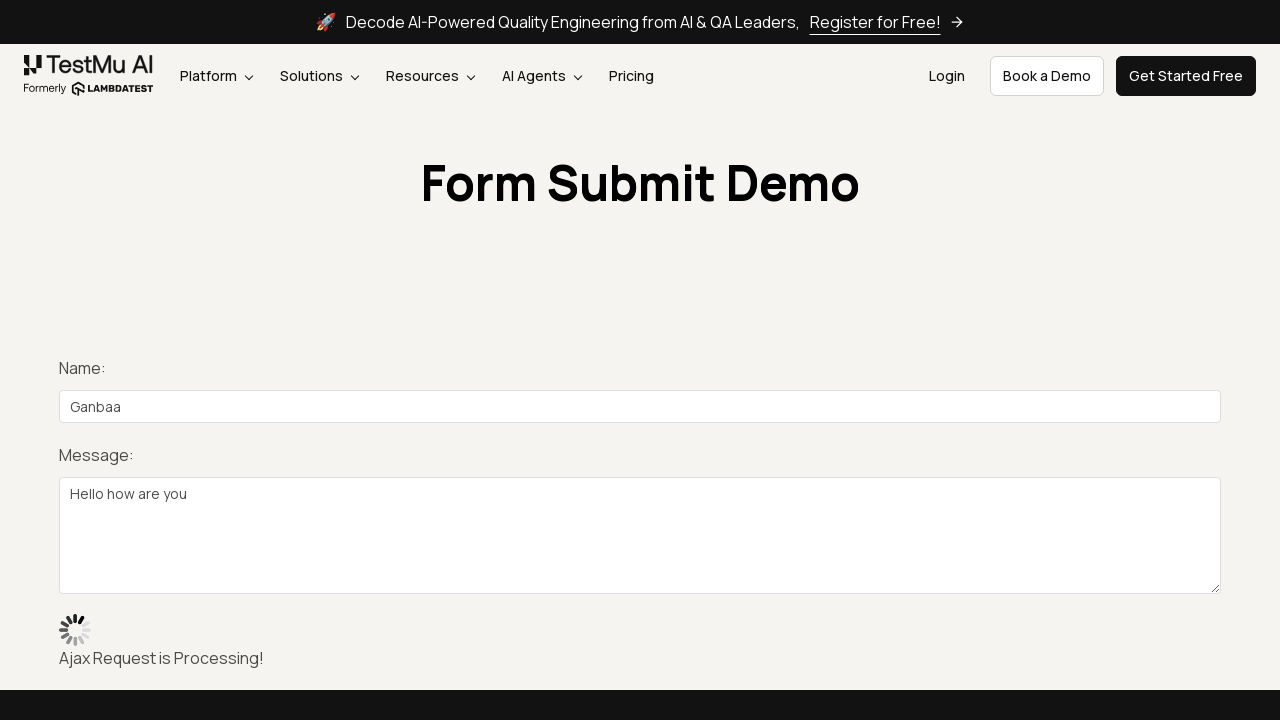

Submission message appeared
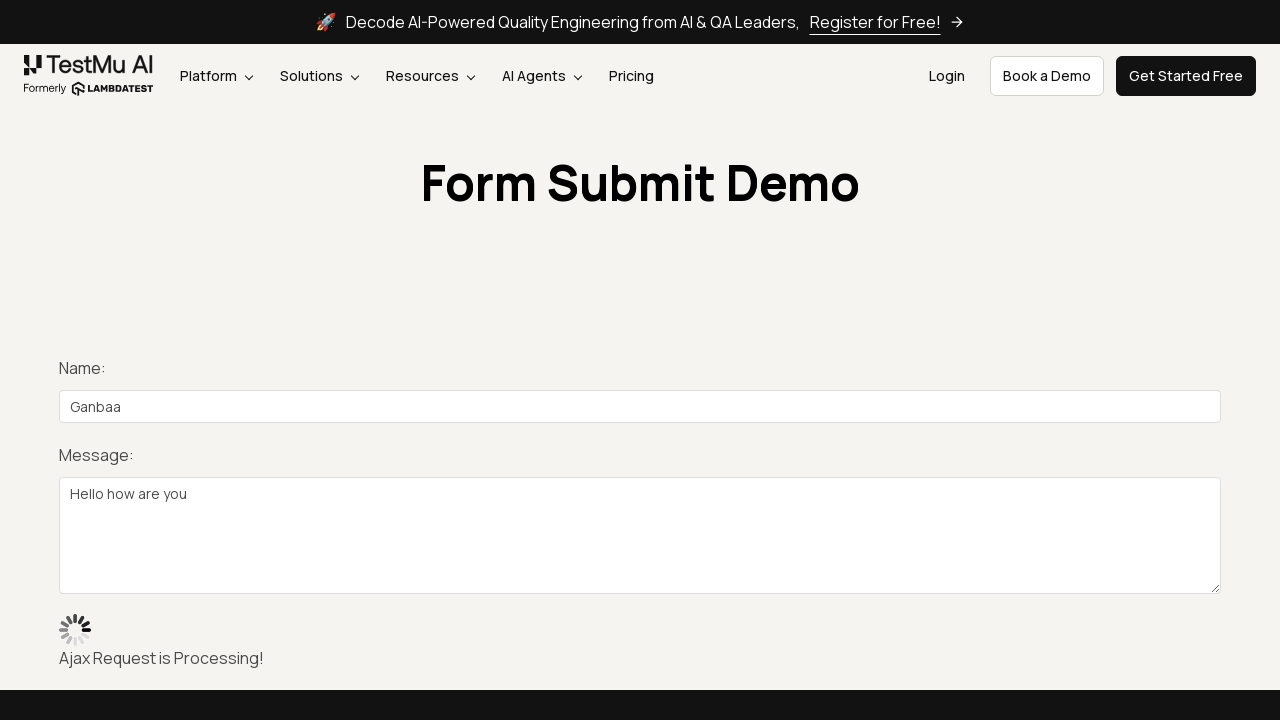

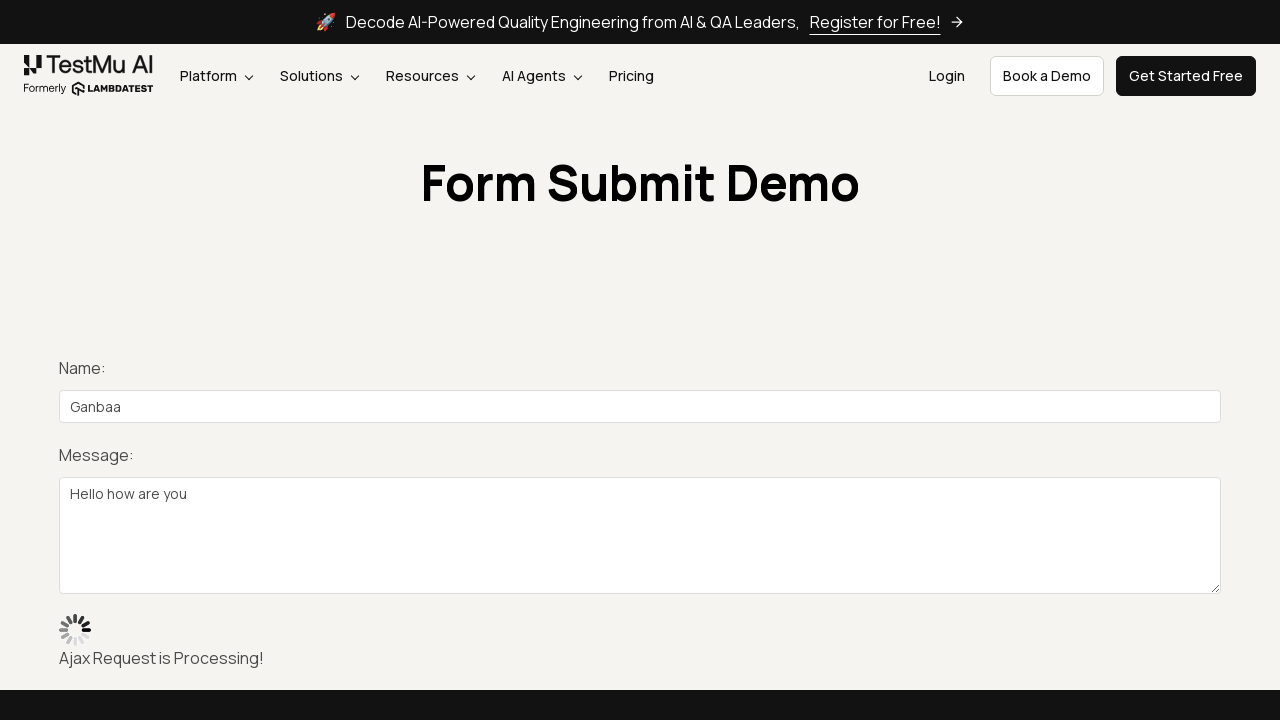